Tests checkbox interaction by verifying initial checkbox states and clicking to toggle the first checkbox

Starting URL: https://the-internet.herokuapp.com/checkboxes

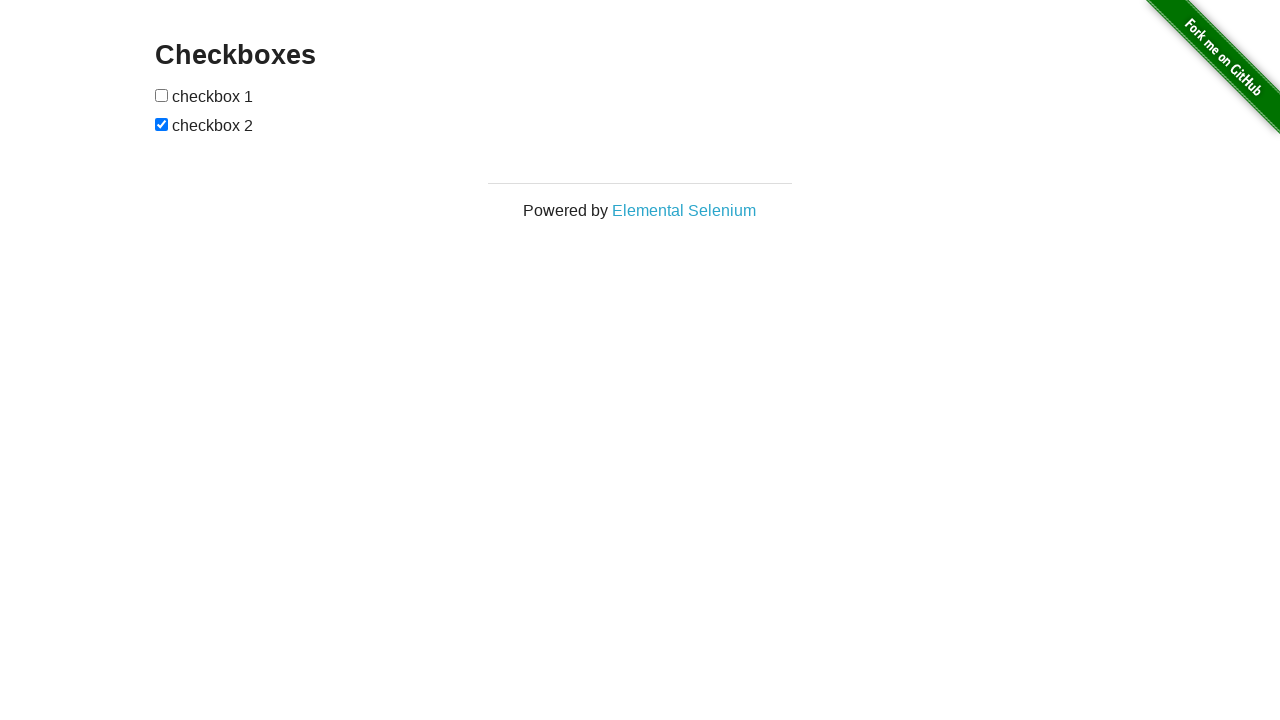

Waited for checkboxes to load on the page
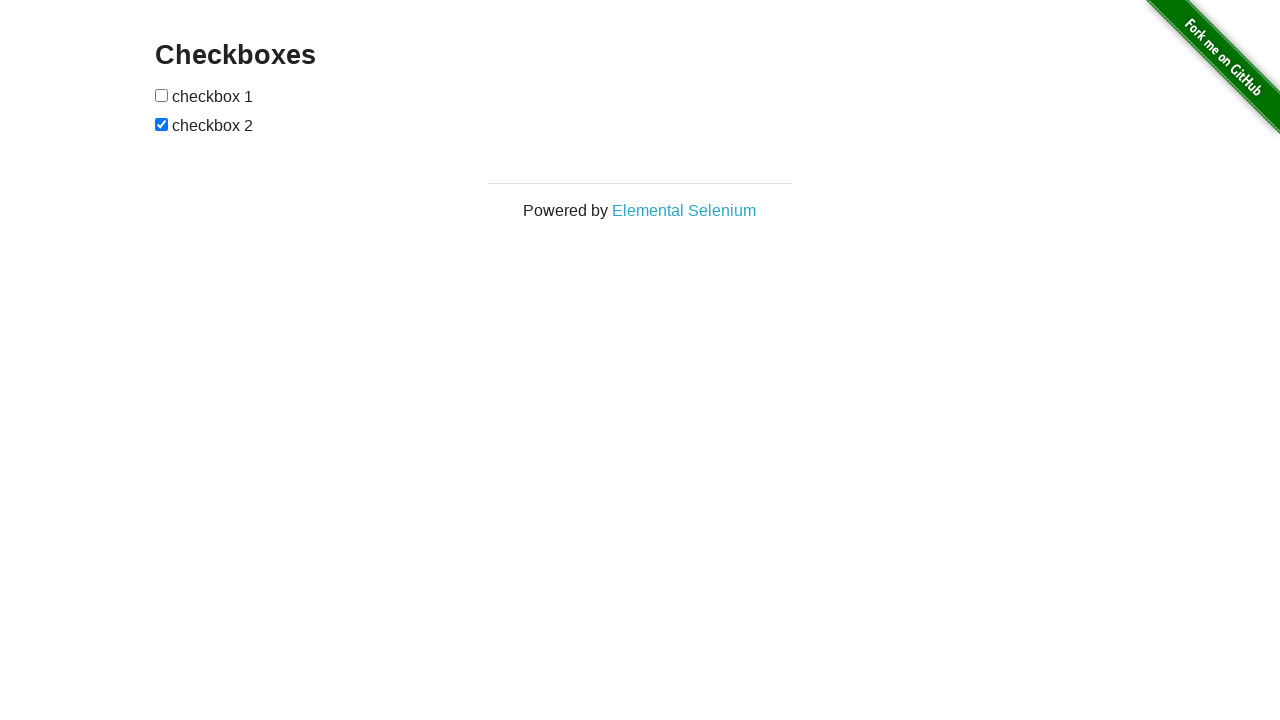

Clicked the first checkbox to toggle its state at (162, 95) on input[type='checkbox'] >> nth=0
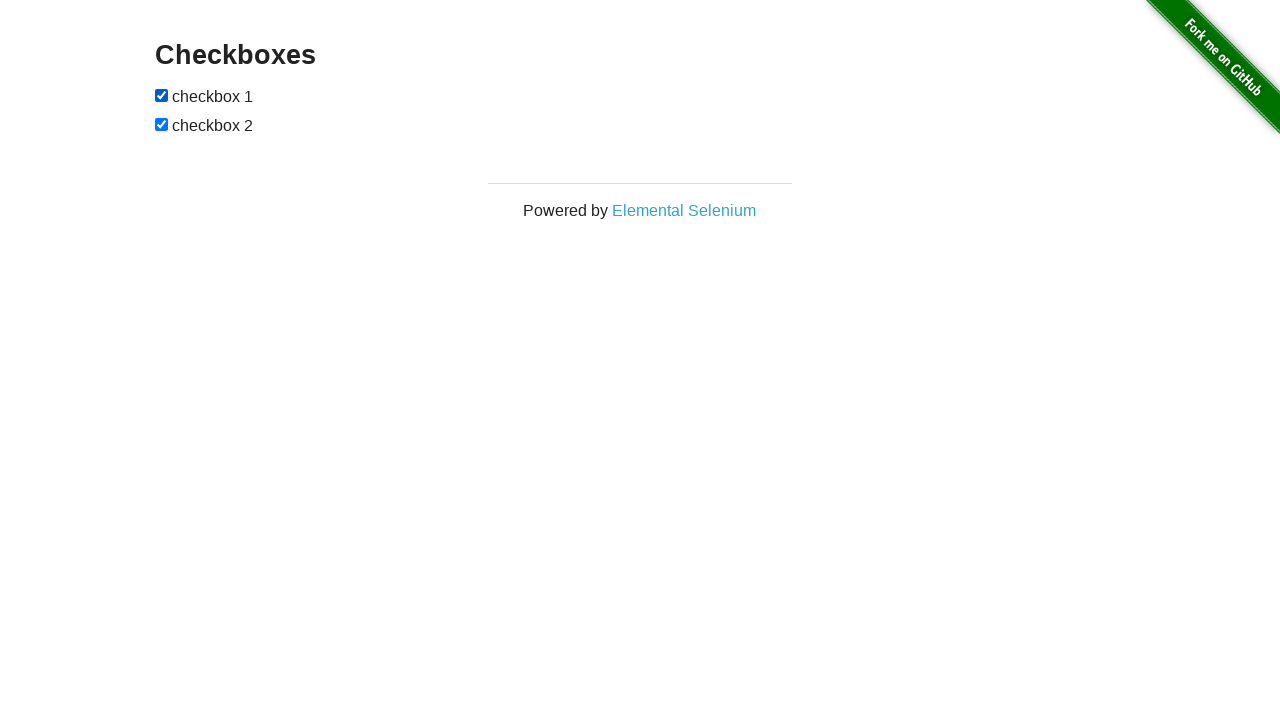

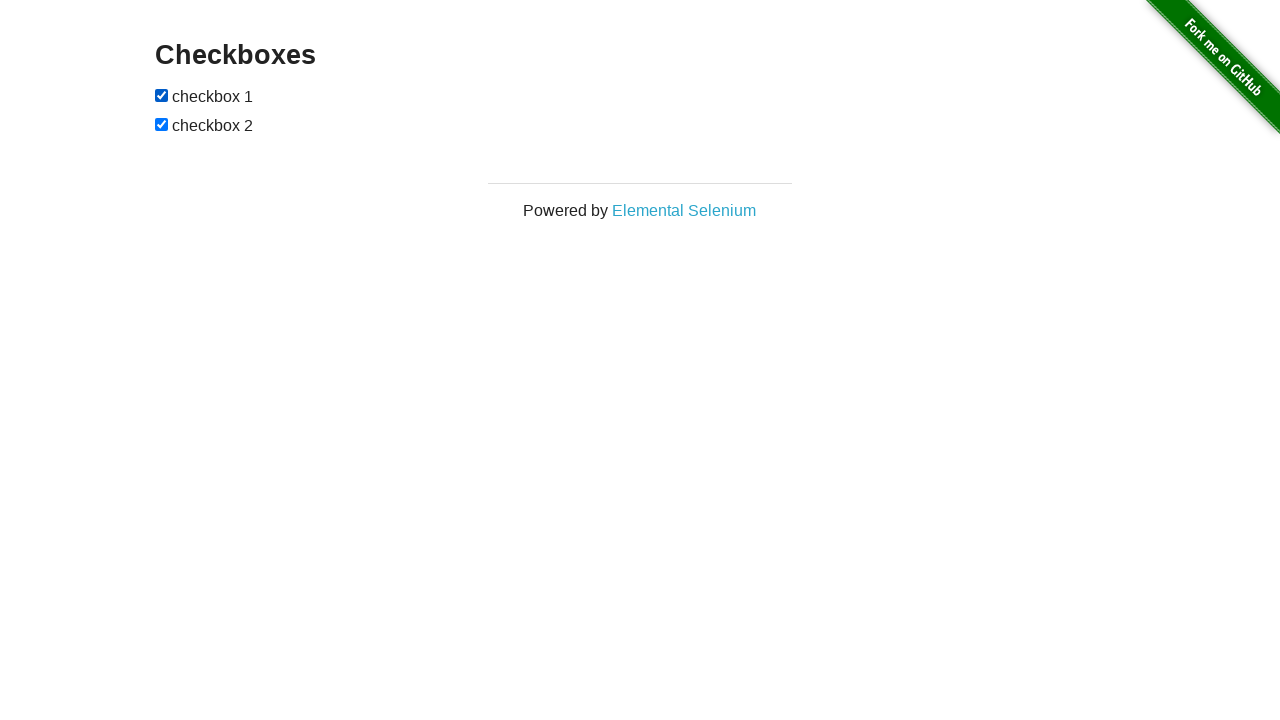